Tests form input functionality by filling a name field and verifying the input value can be retrieved

Starting URL: https://rahulshettyacademy.com/angularpractice/

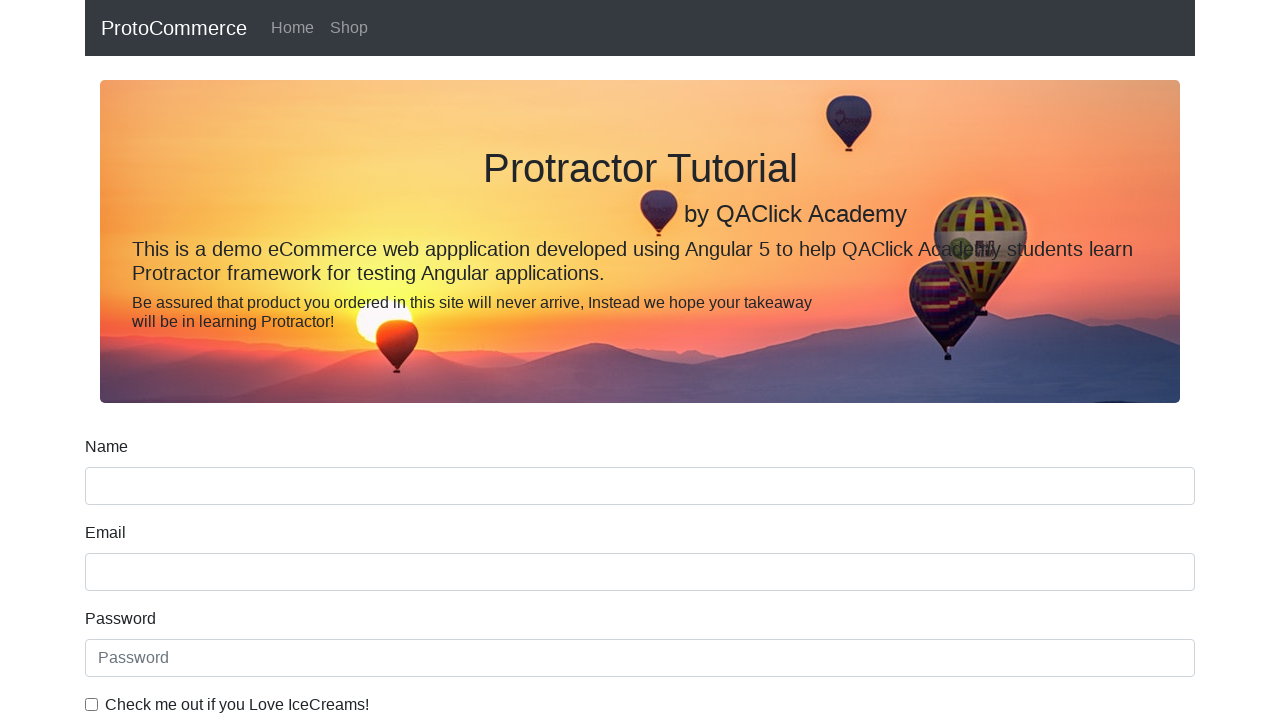

Cleared the name field on input[name='name']
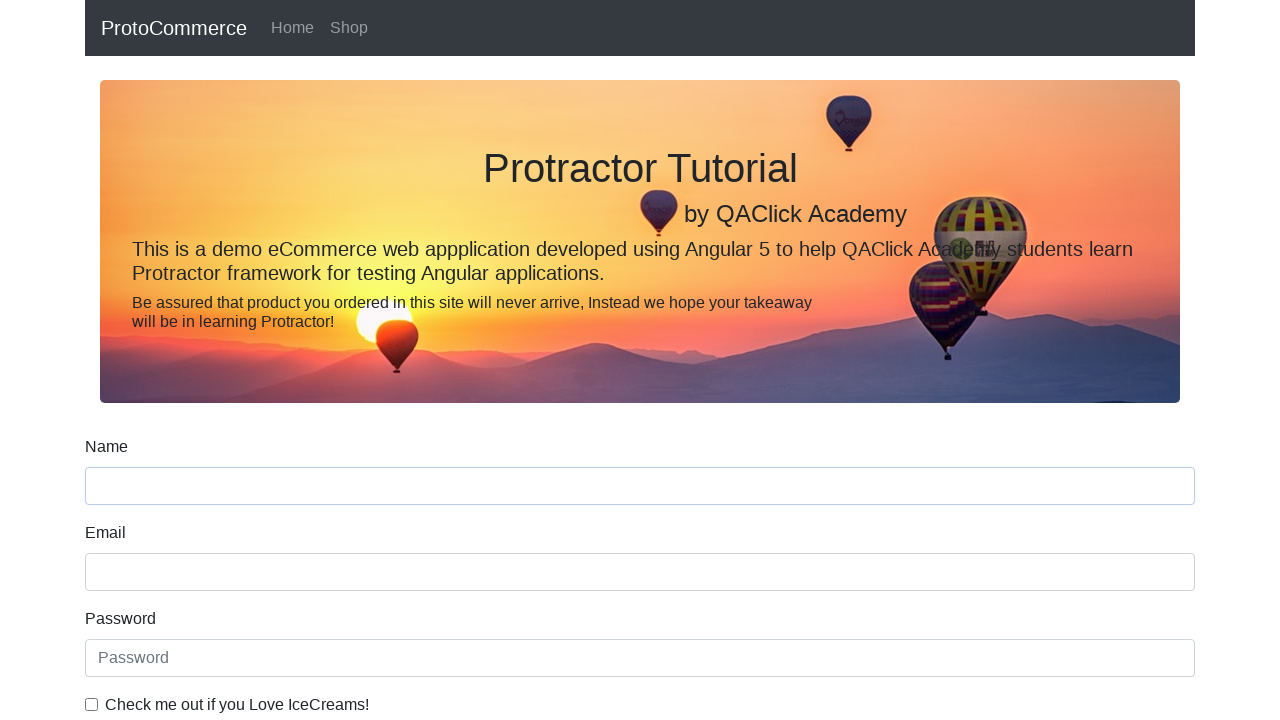

Filled name field with 'SSQA' on input[name='name']
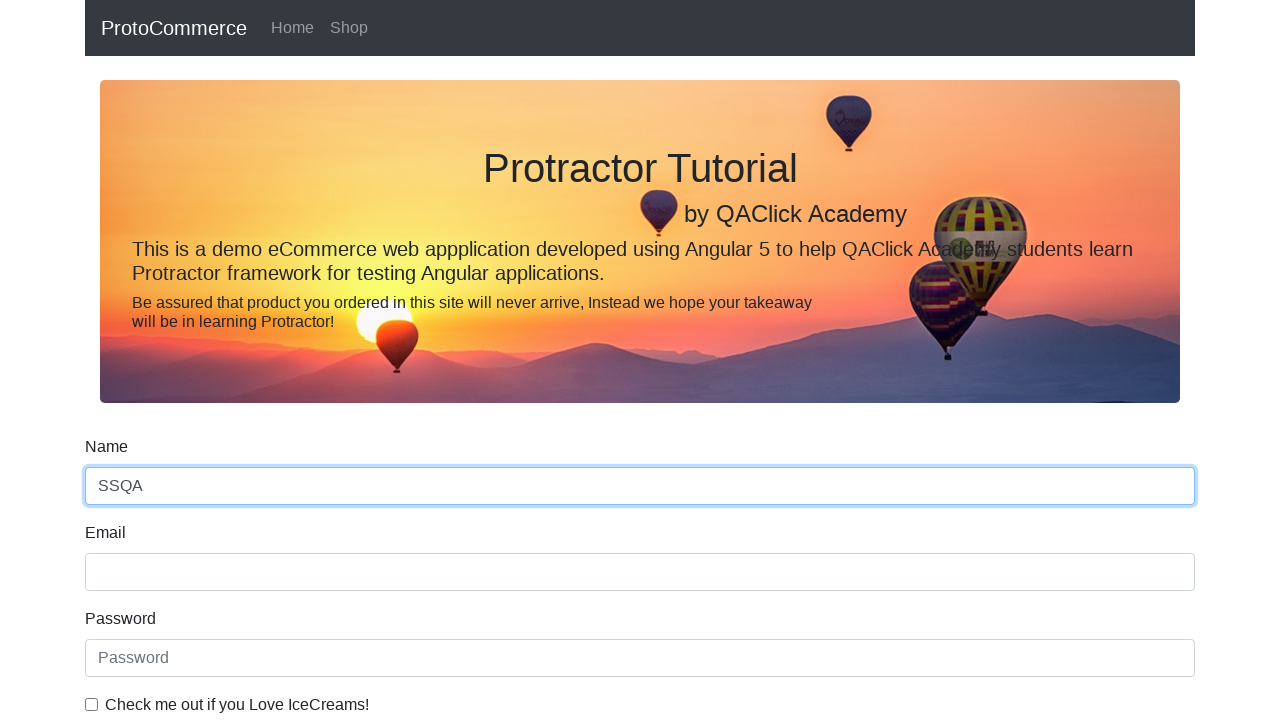

Retrieved input value from name field: SSQA
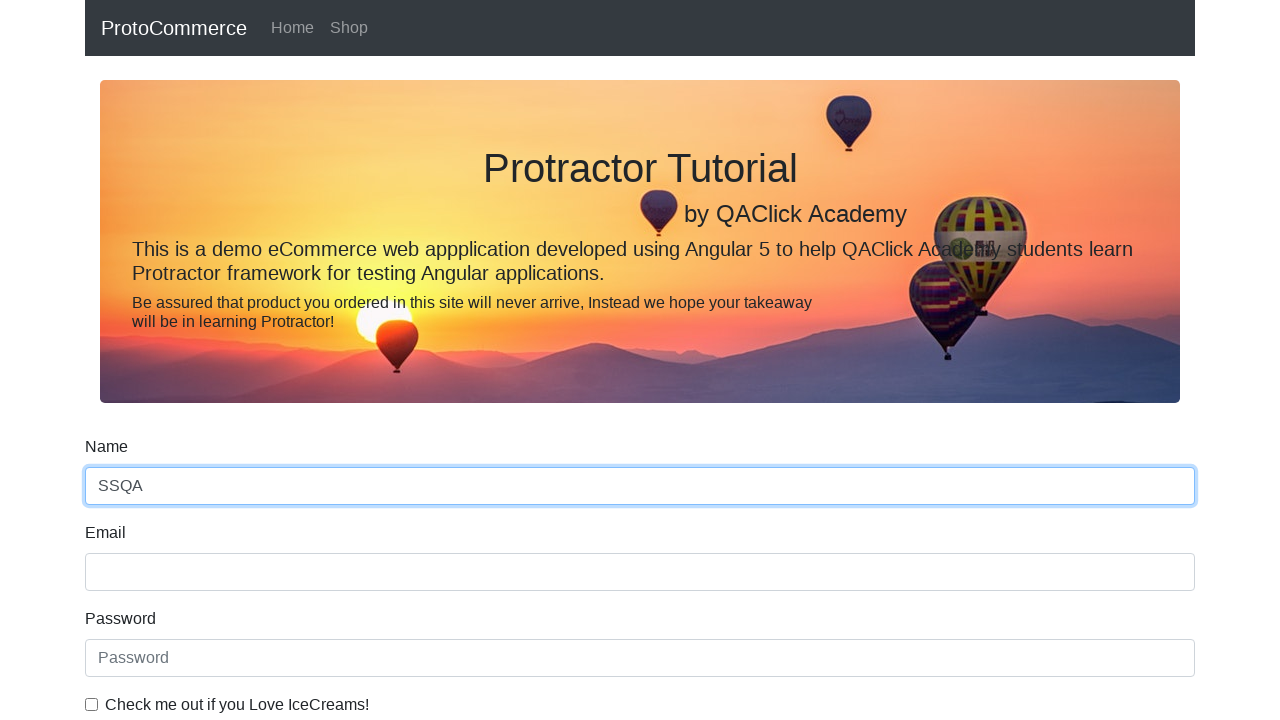

Retrieved 'name' attribute from input field
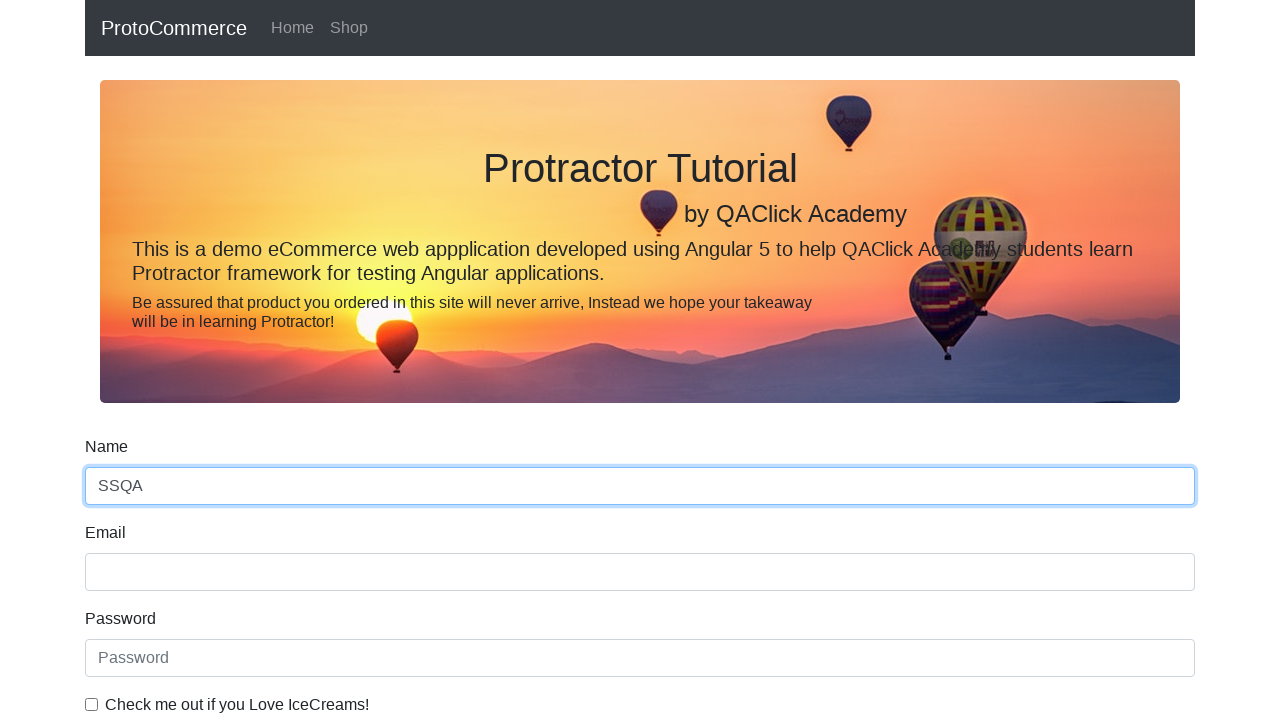

Retrieved 'class' attribute from input field
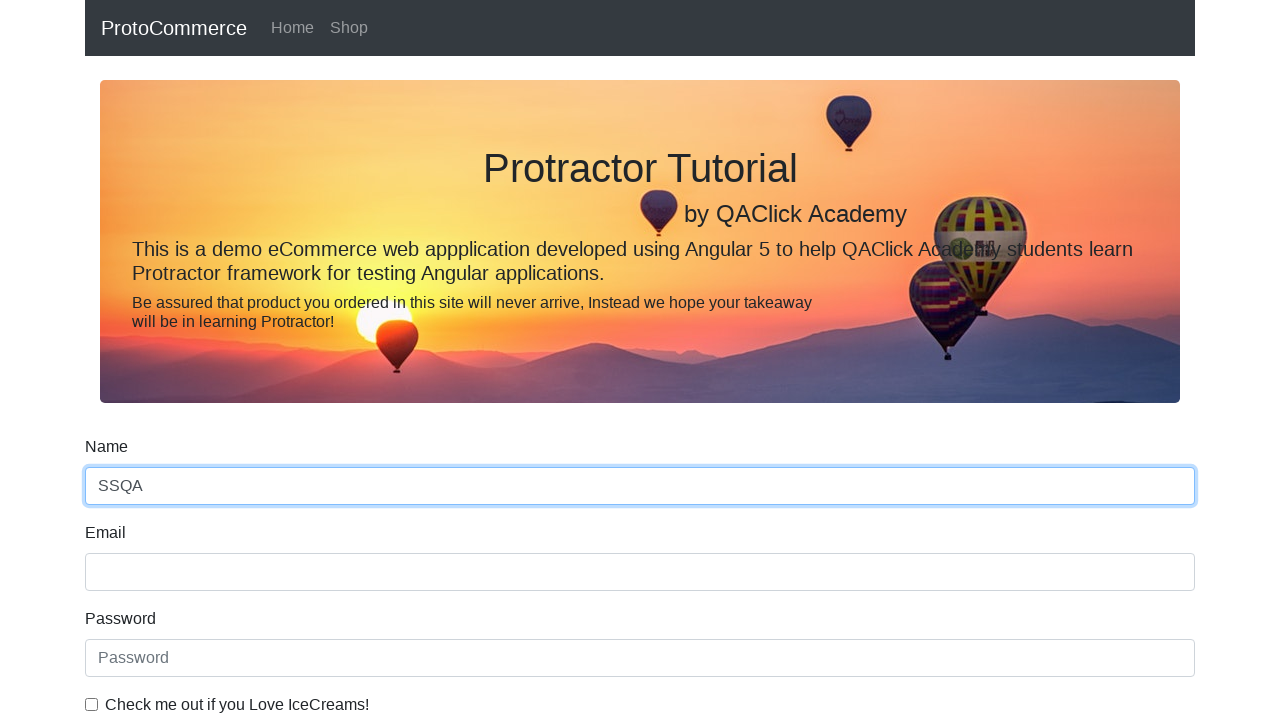

Retrieved input value using JavaScript: SSQA
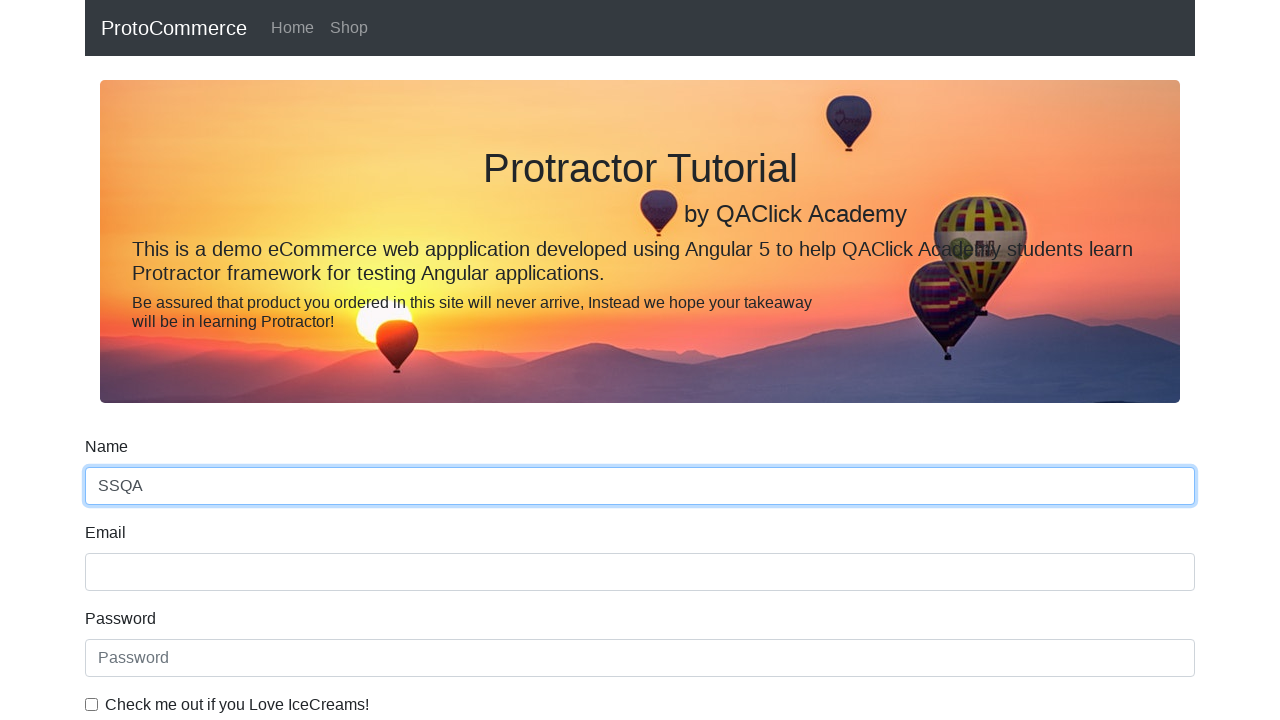

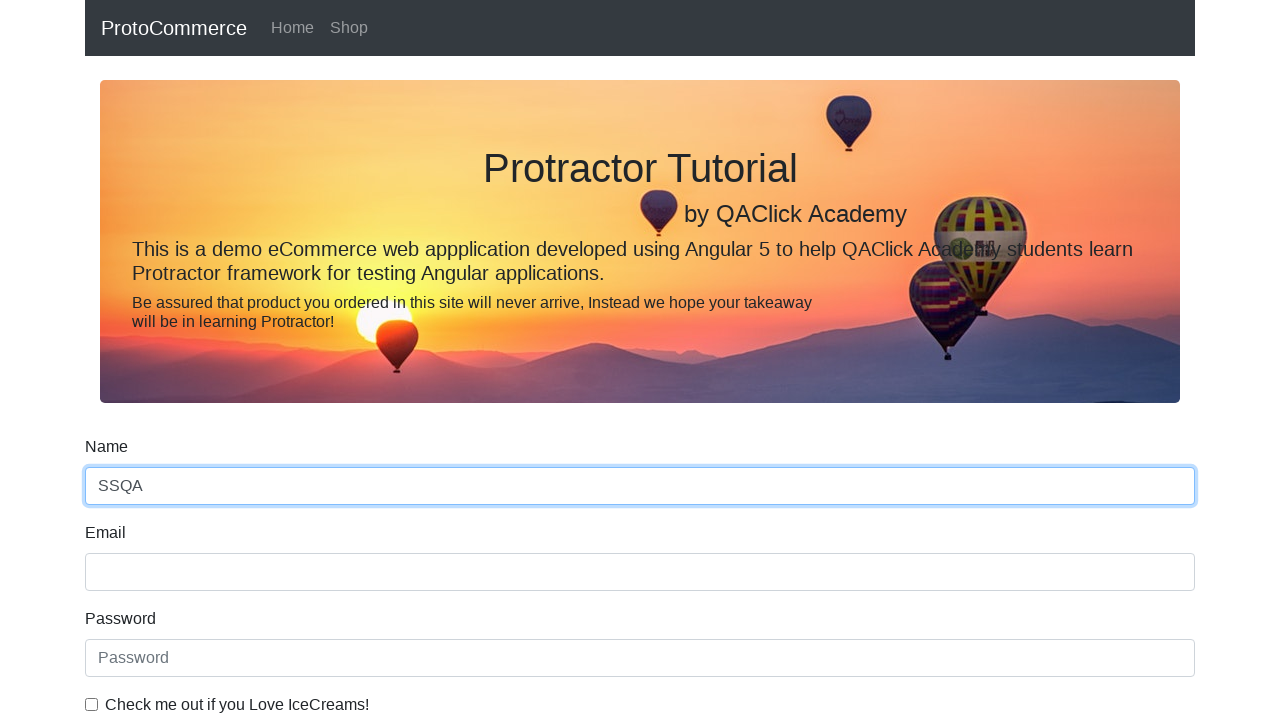